Tests dropdown menu functionality by clicking the dropdown button and selecting the autocomplete option

Starting URL: https://formy-project.herokuapp.com/dropdown

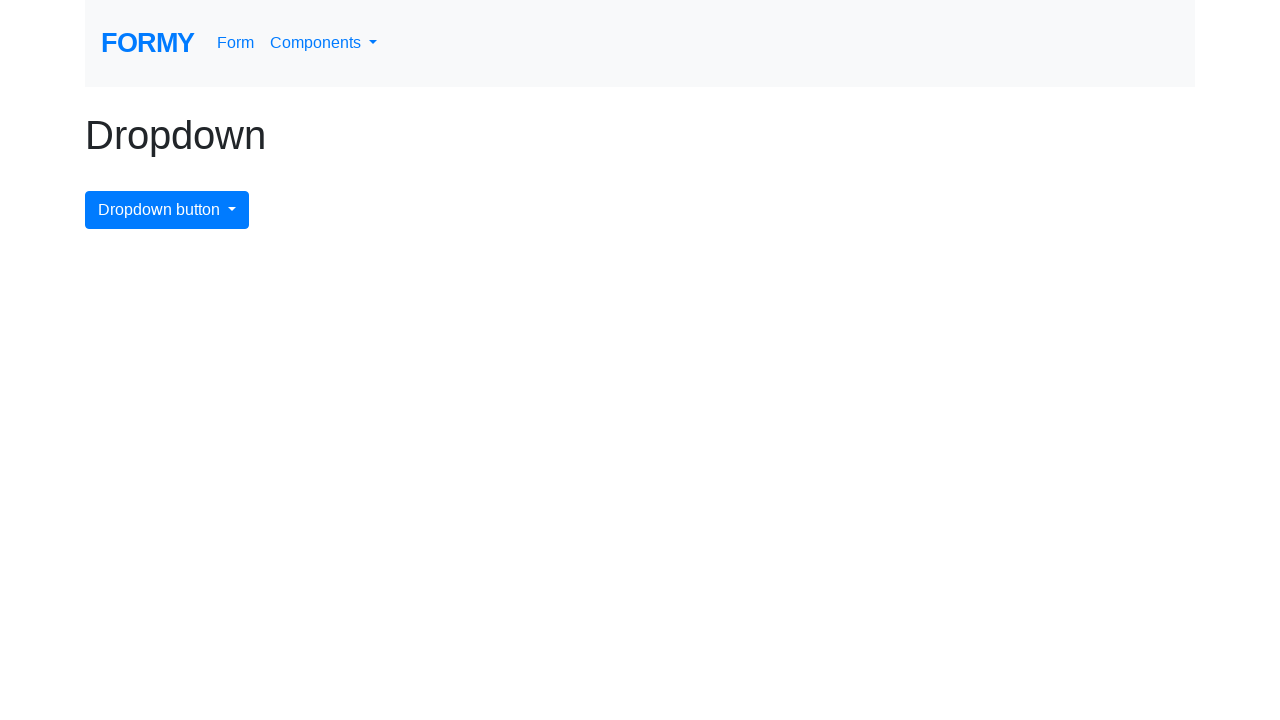

Clicked dropdown button at (167, 210) on #dropdownMenuButton
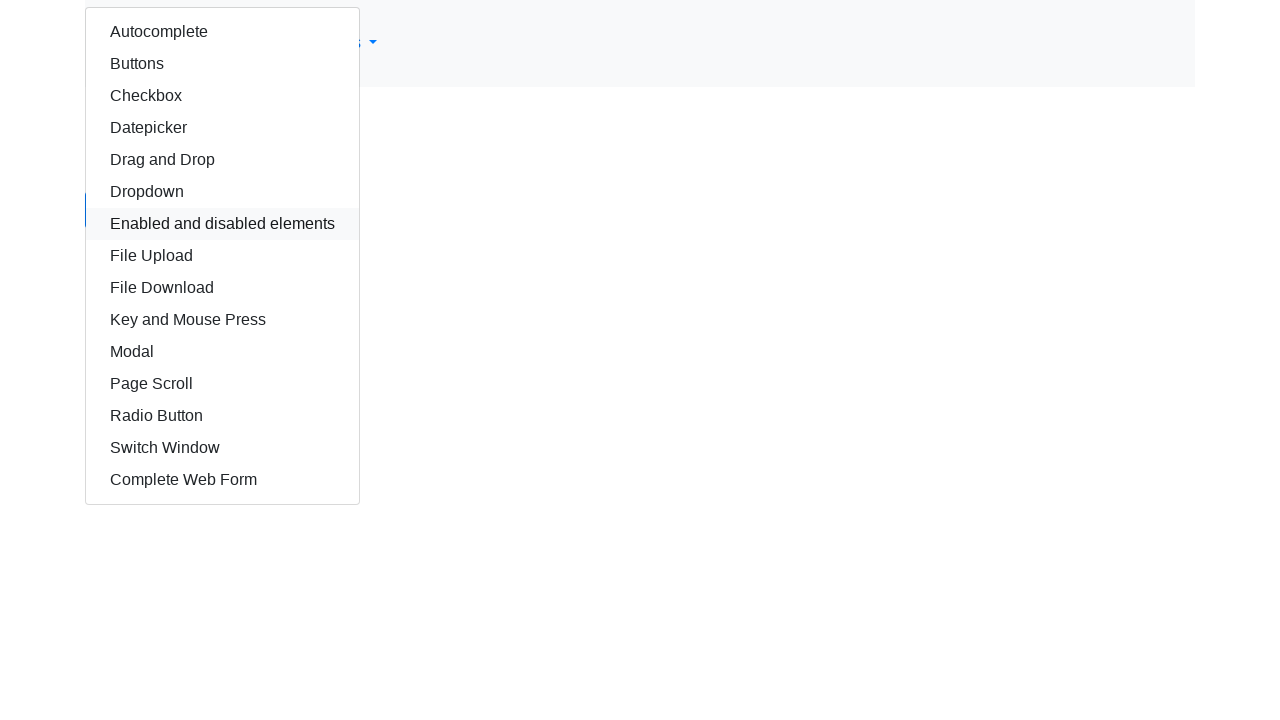

Selected autocomplete option from dropdown menu at (222, 32) on #autocomplete
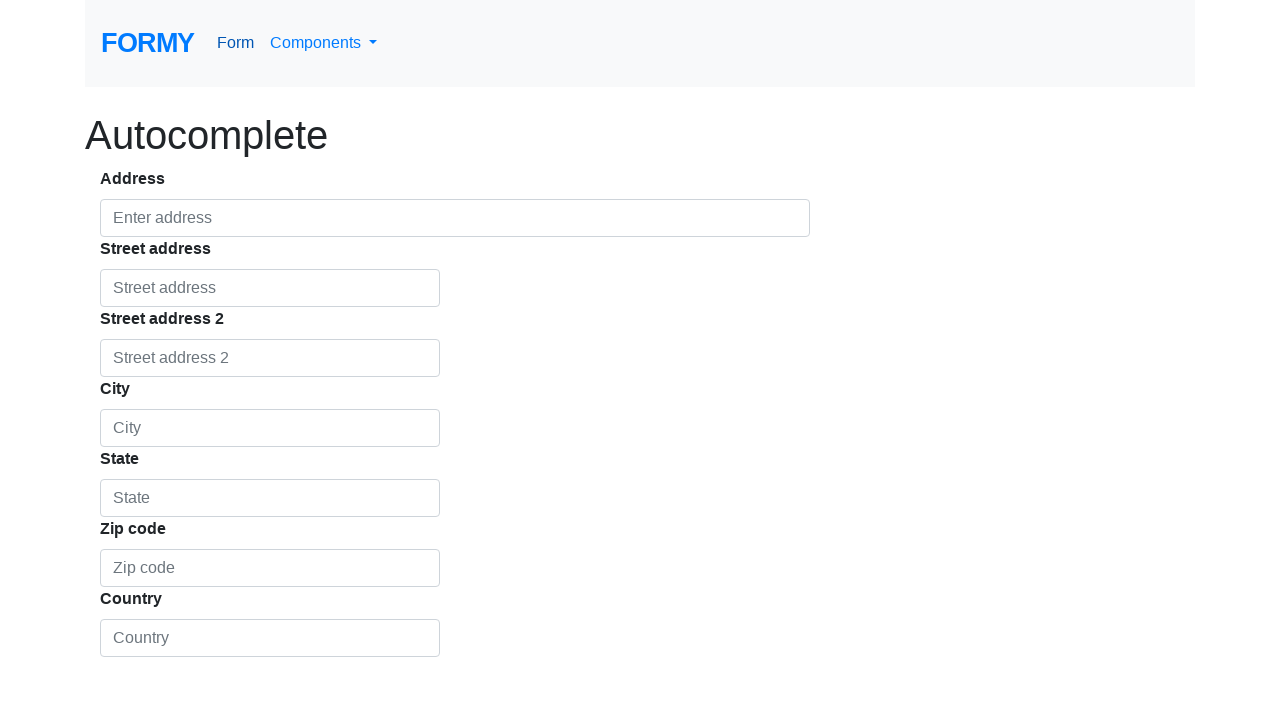

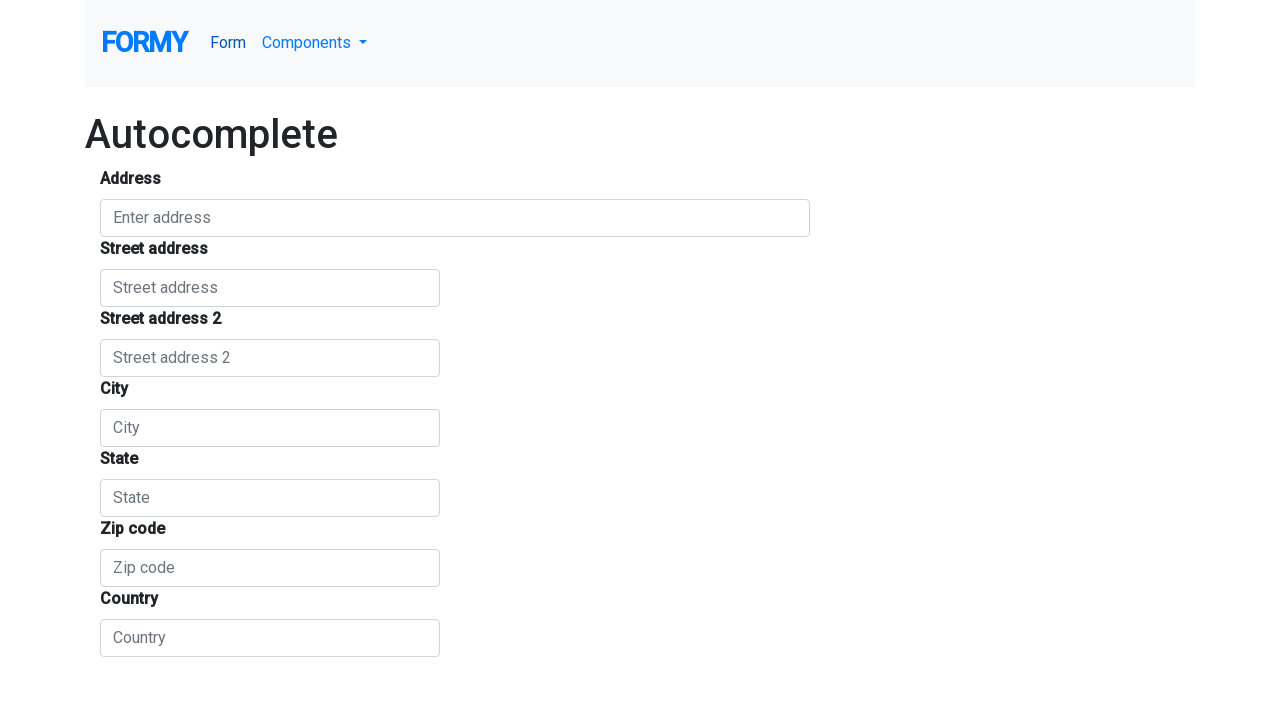